Tests window handling by clicking the Help link on Google signup page, switching between tabs, closing the help tab, and reopening it

Starting URL: http://accounts.google.com/signup

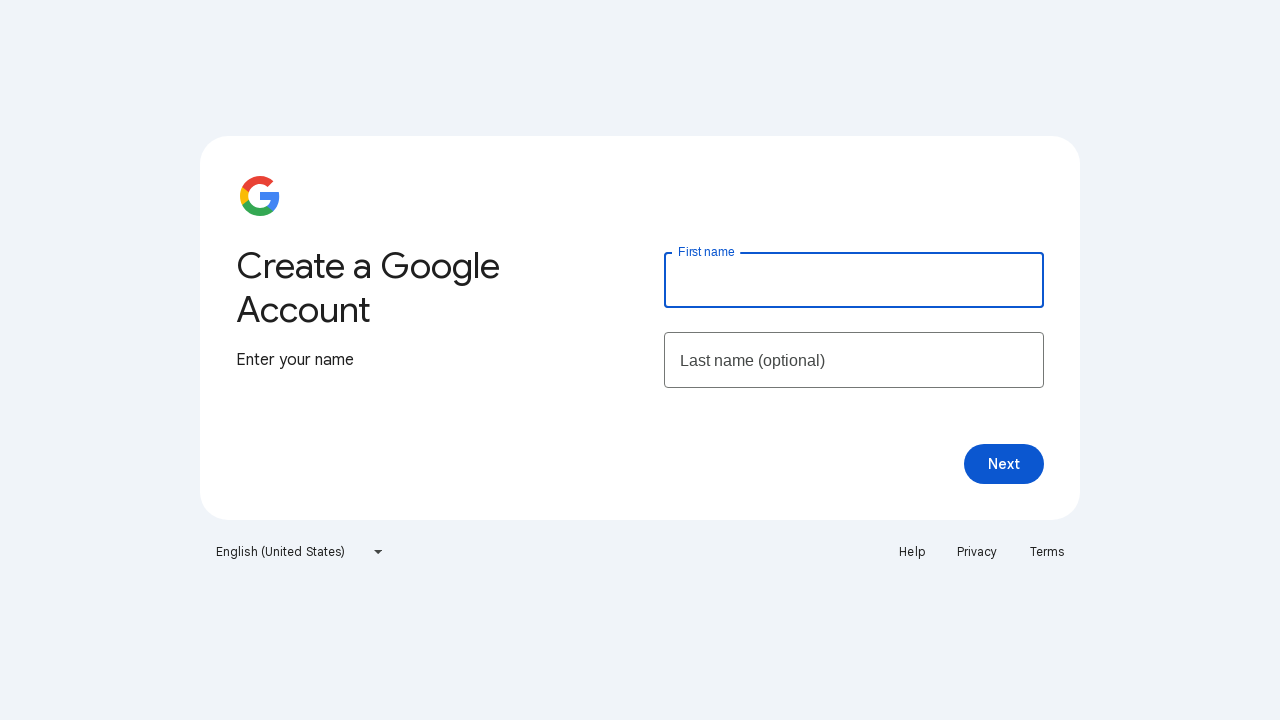

Clicked Help link to open new tab at (912, 552) on text=Help
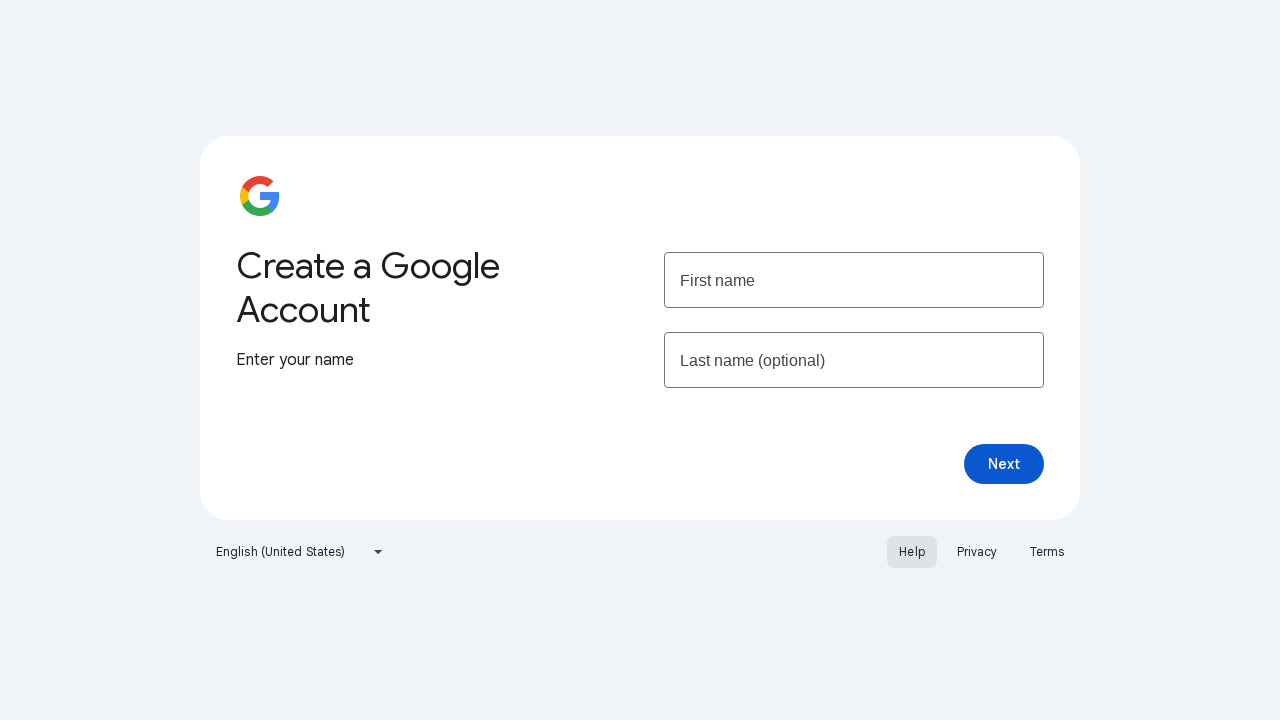

Captured new help page tab
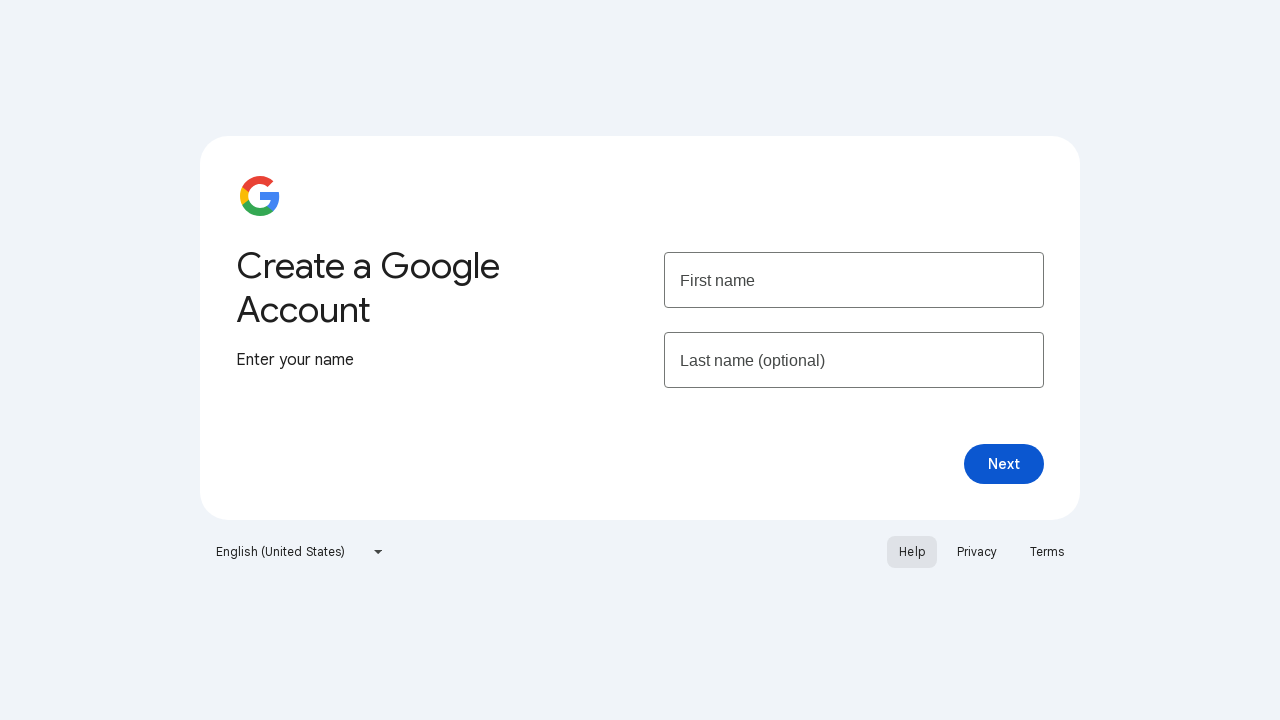

Closed the help tab
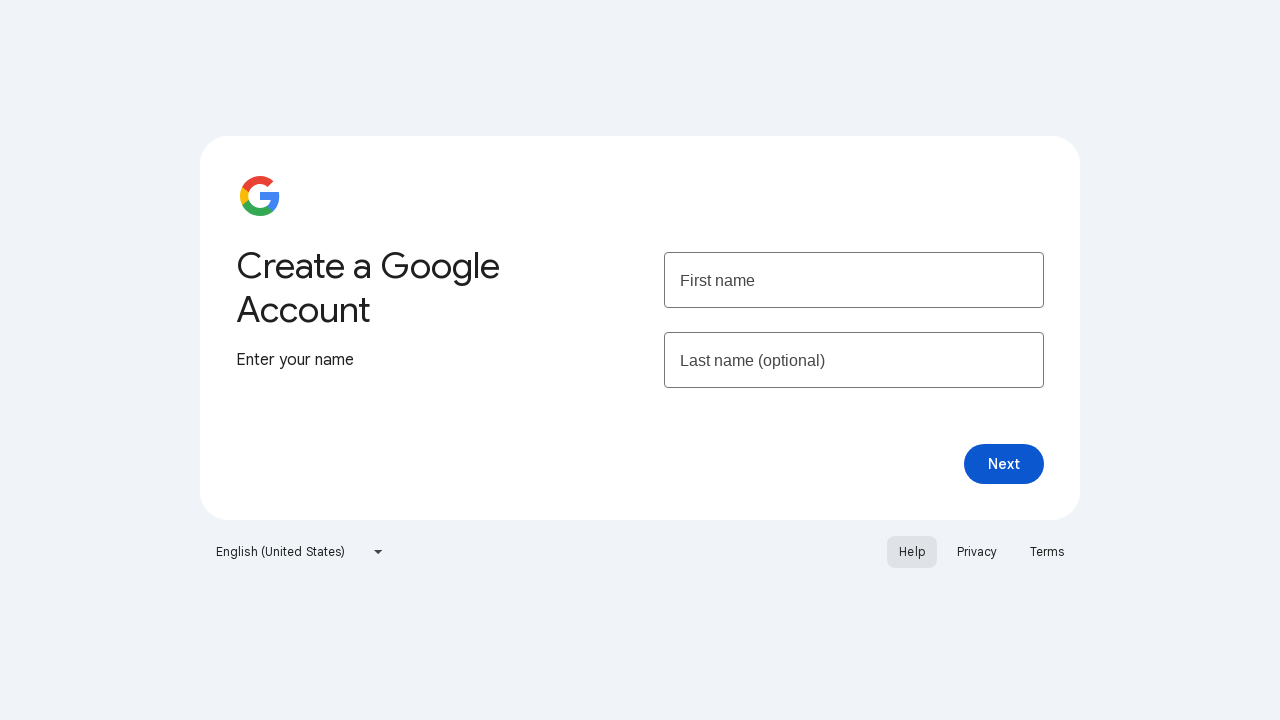

Clicked Help link again from main signup page at (912, 552) on text=Help
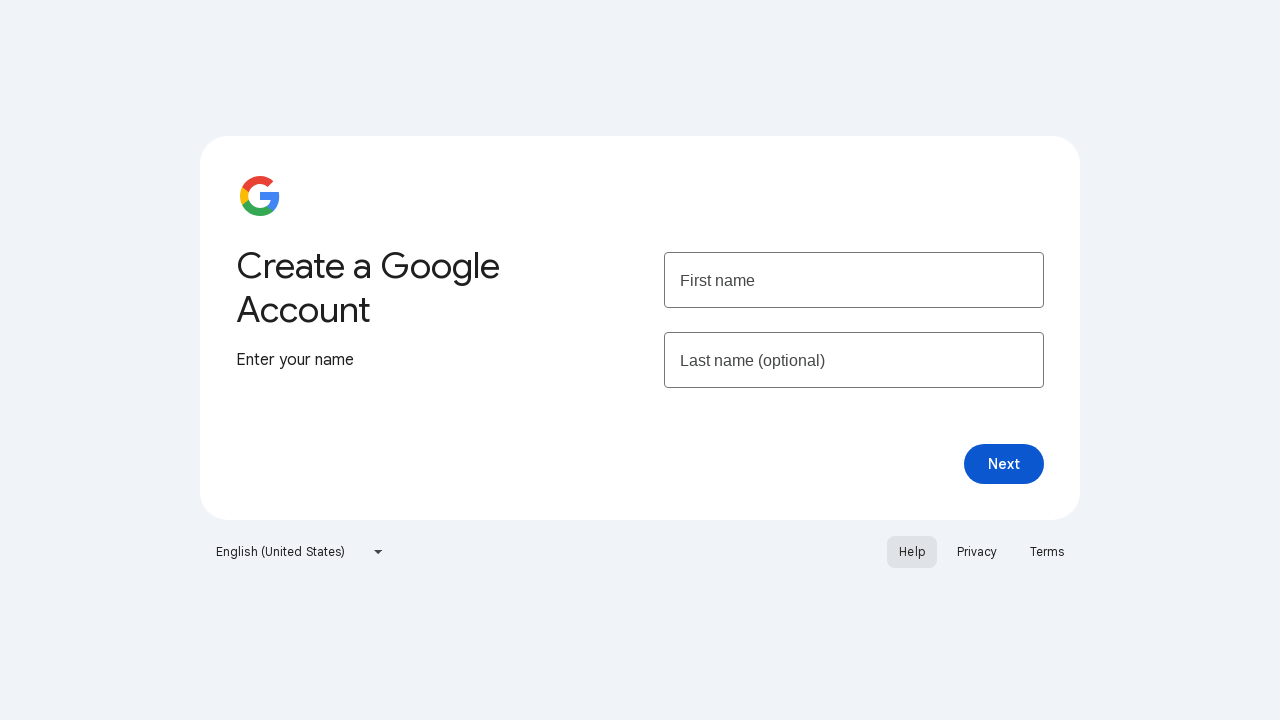

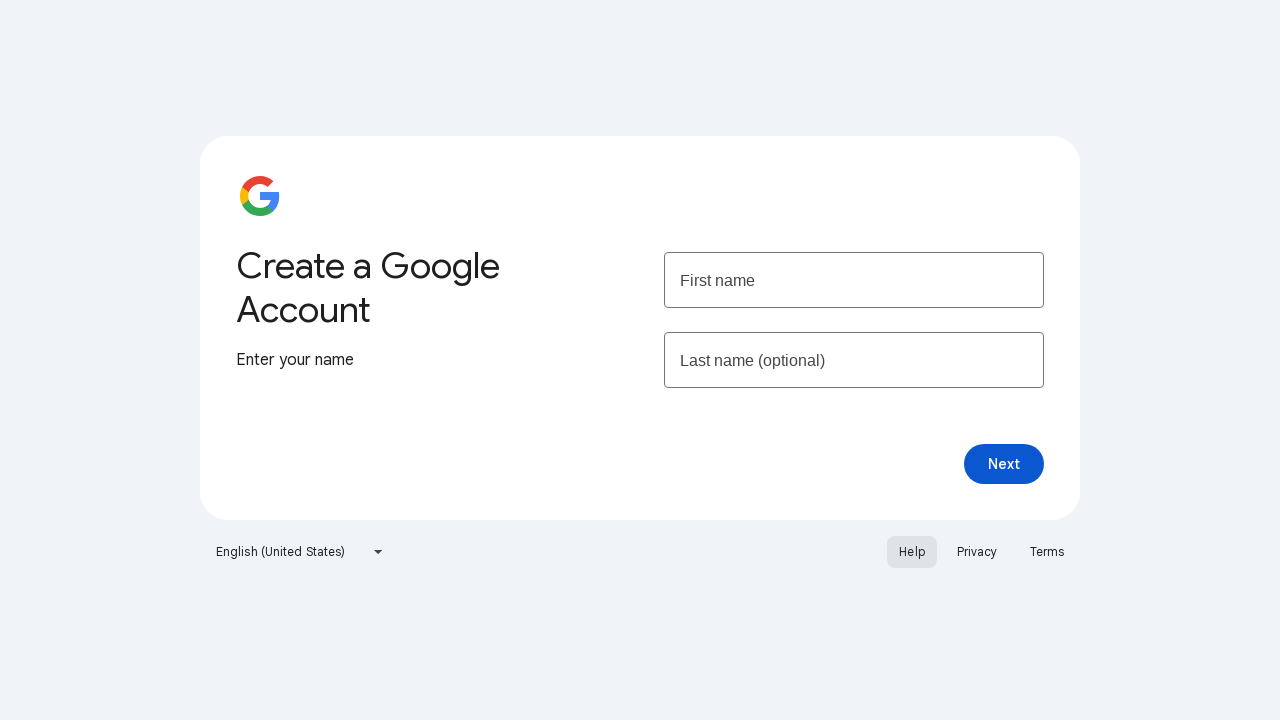